Tests dropdown selection functionality by selecting options using different methods (by value and by index)

Starting URL: https://the-internet.herokuapp.com/dropdown

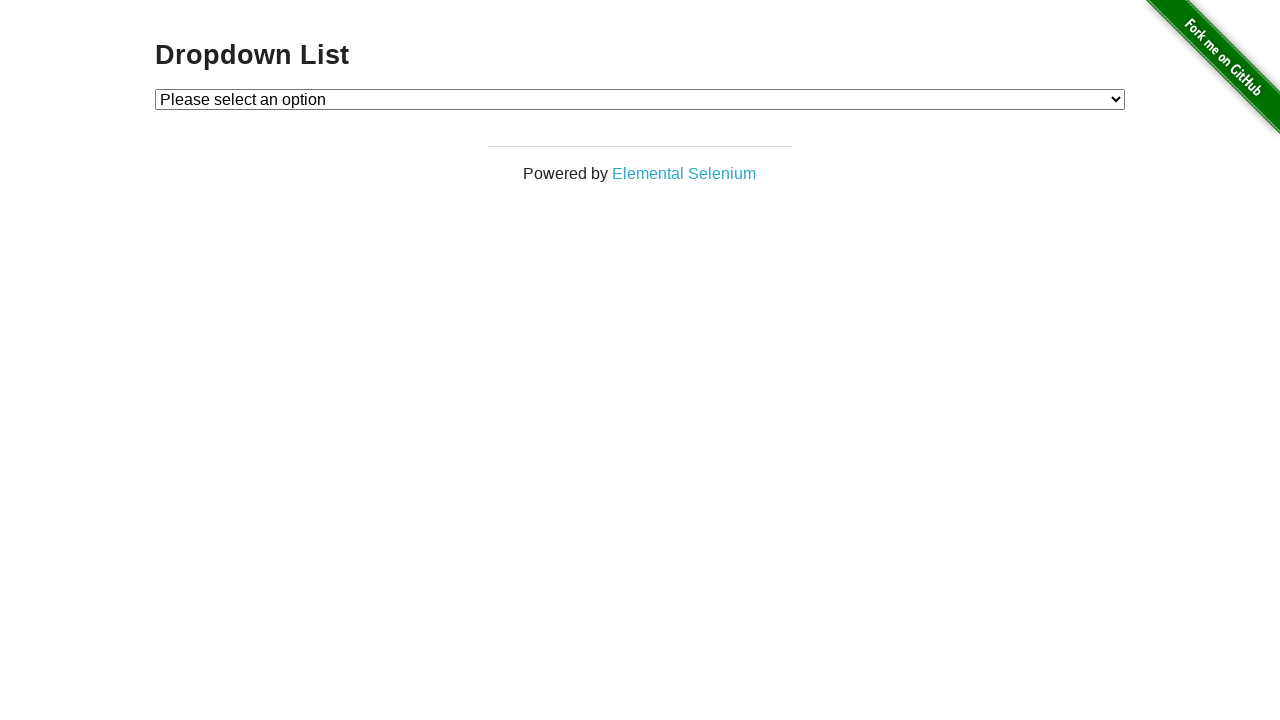

Located dropdown element with id 'dropdown'
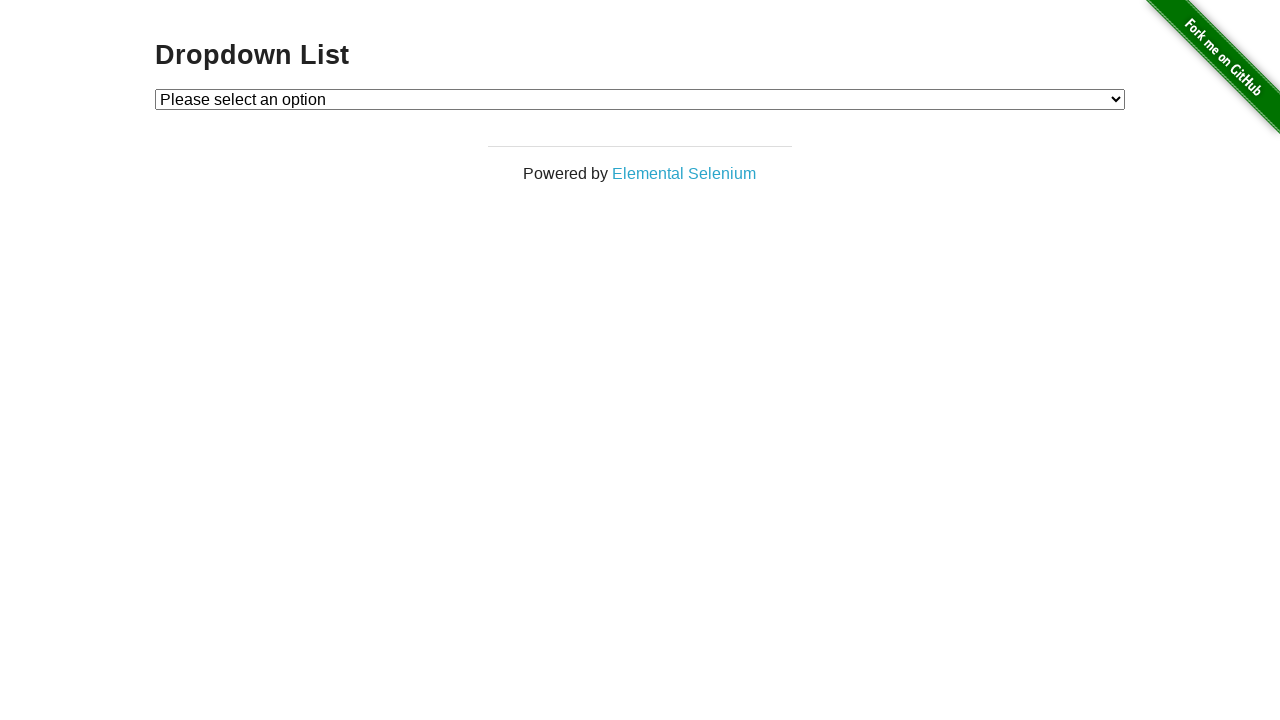

Selected dropdown option by value '1' on #dropdown
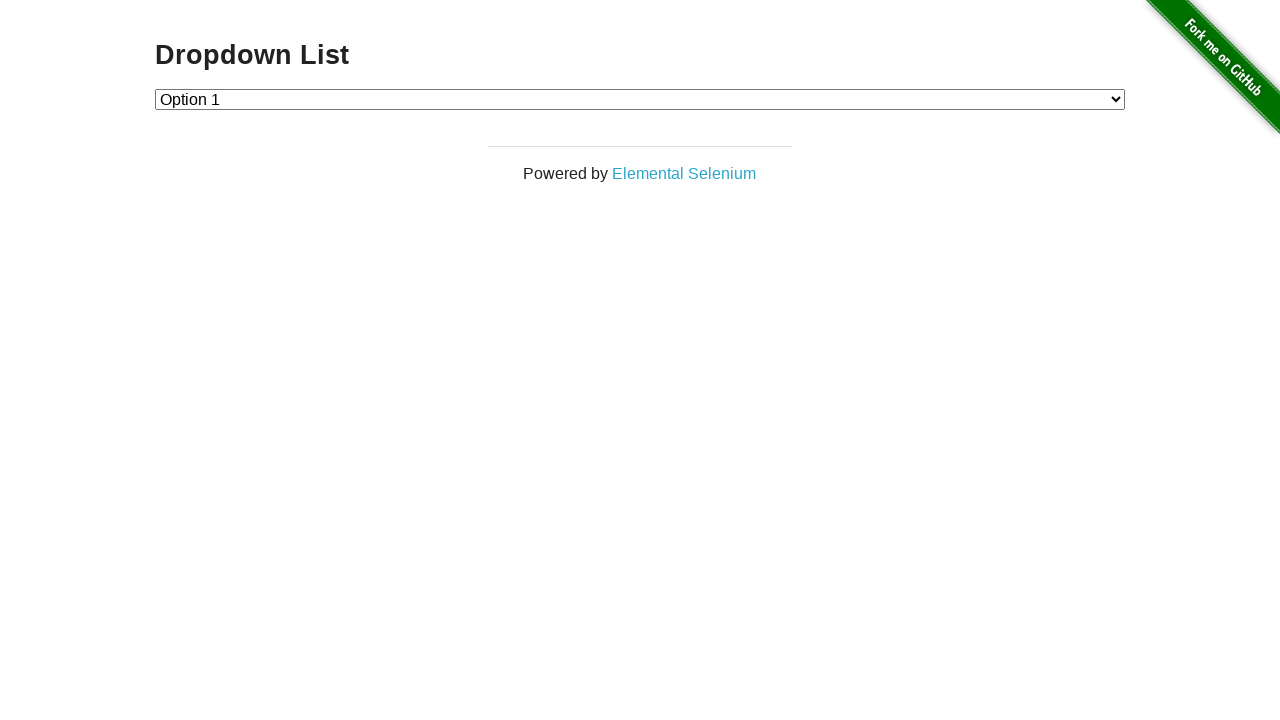

Selected dropdown option by index 2 (third option) on #dropdown
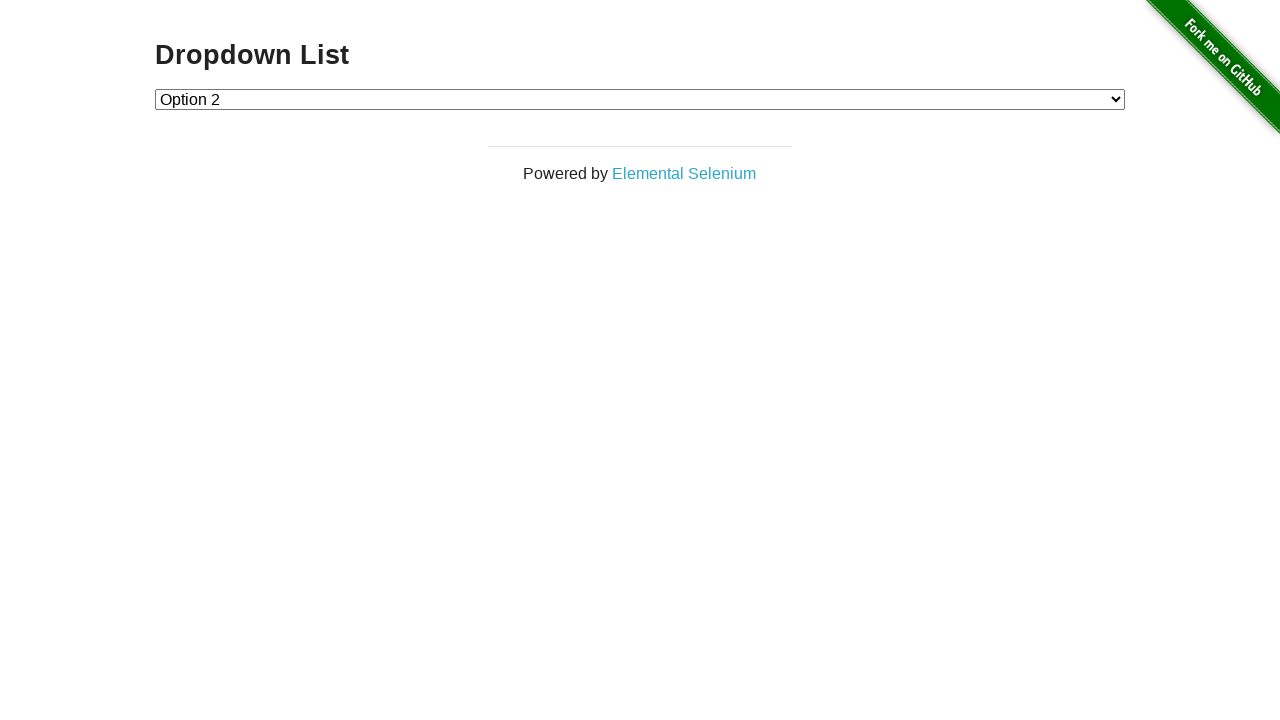

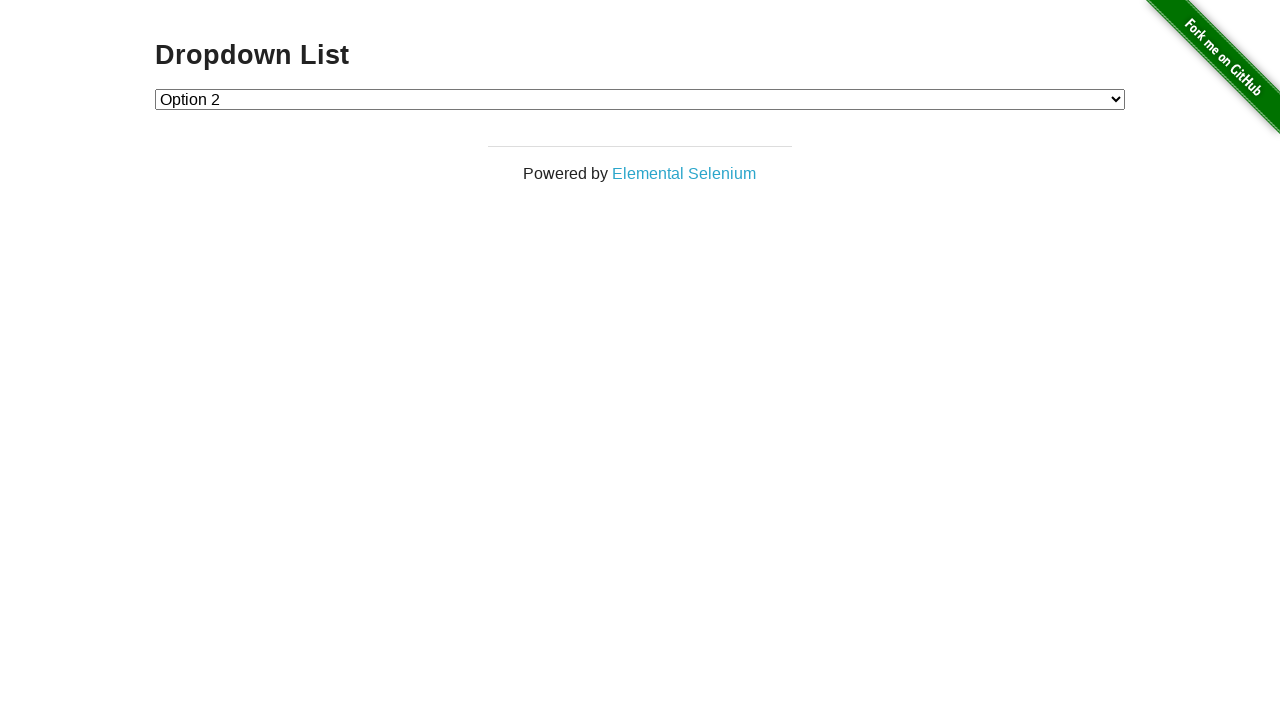